Tests drag and drop functionality by dragging an element from a source location and dropping it onto a target location on a practice website.

Starting URL: https://leafground.com/drag.xhtml

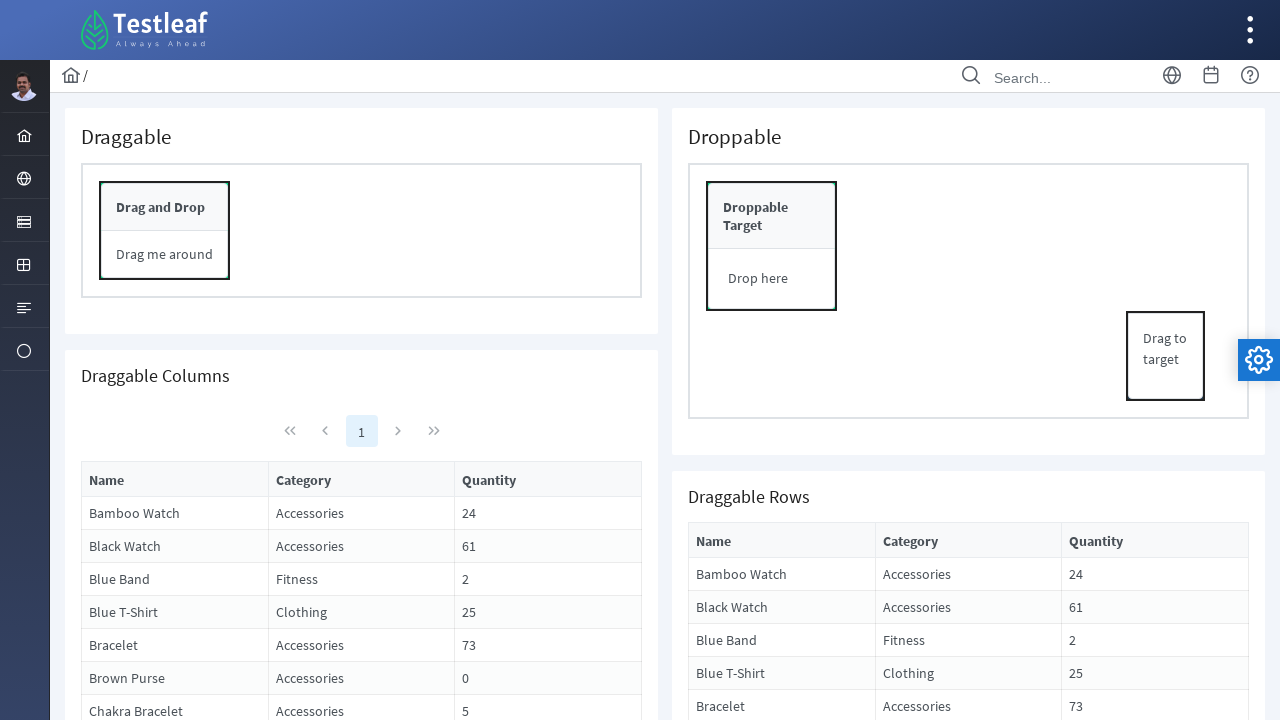

Located source element for drag operation
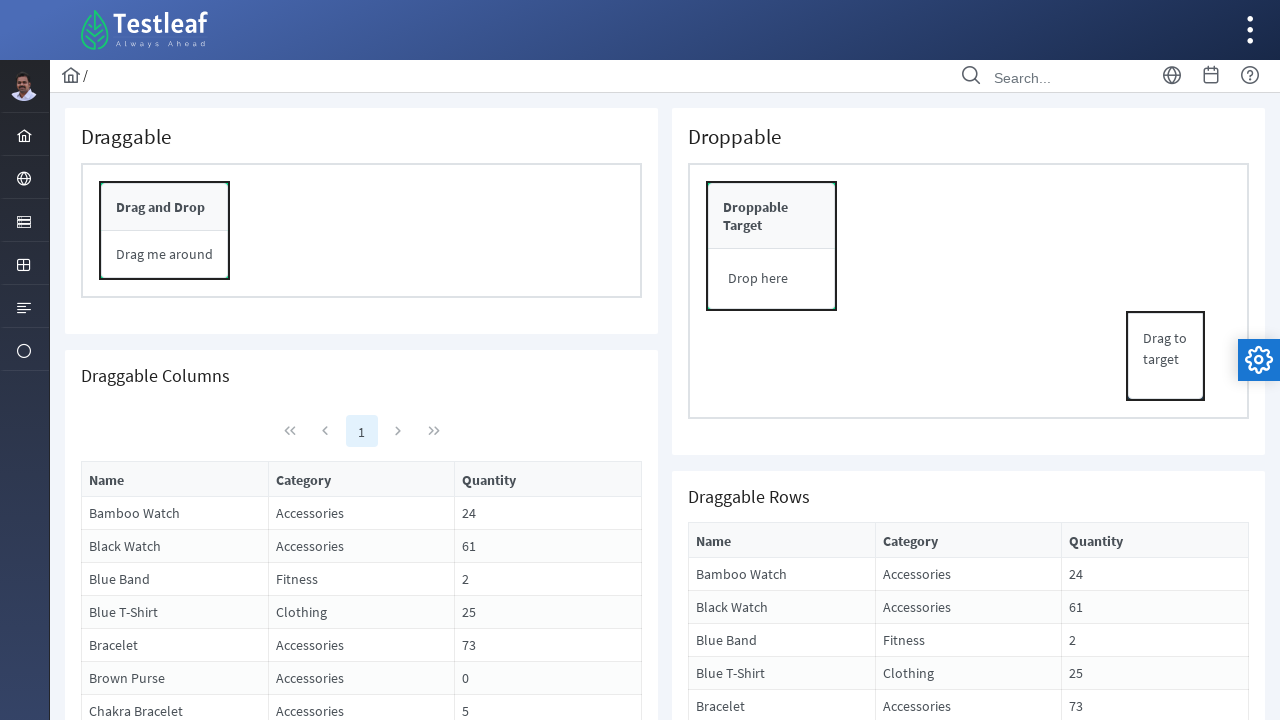

Located target element for drop operation
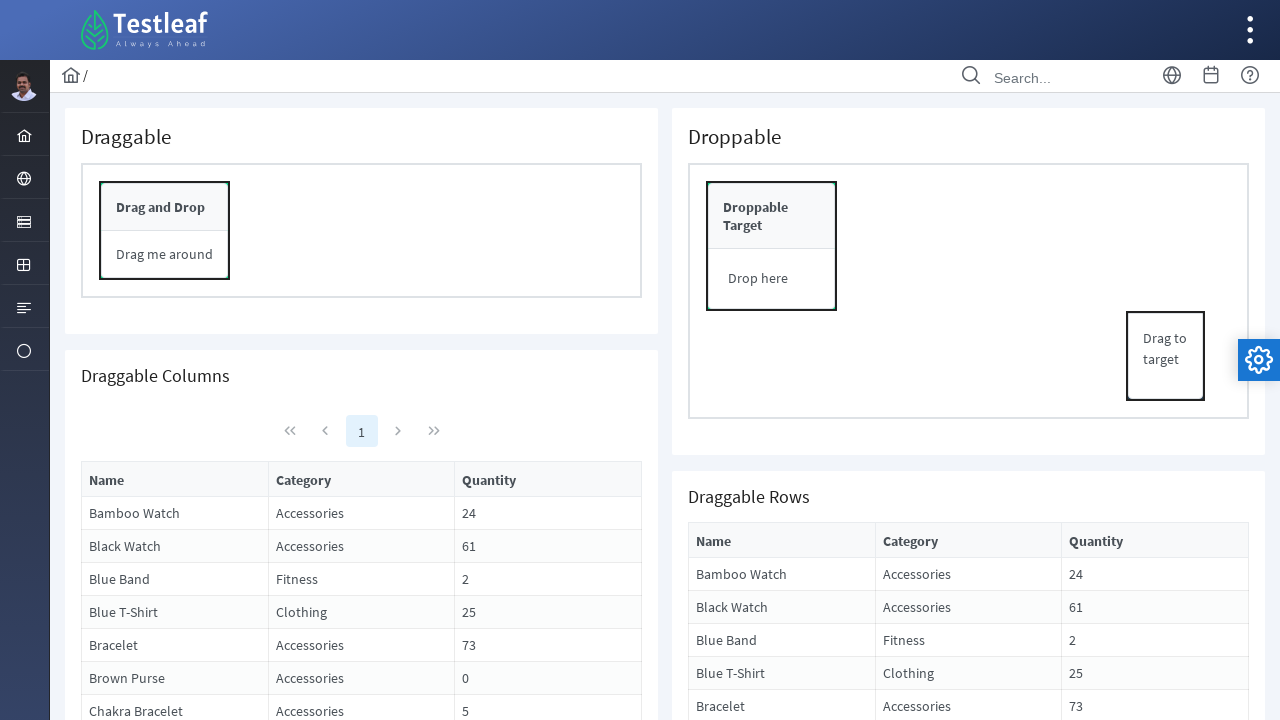

Dragged source element and dropped it onto target element at (772, 279)
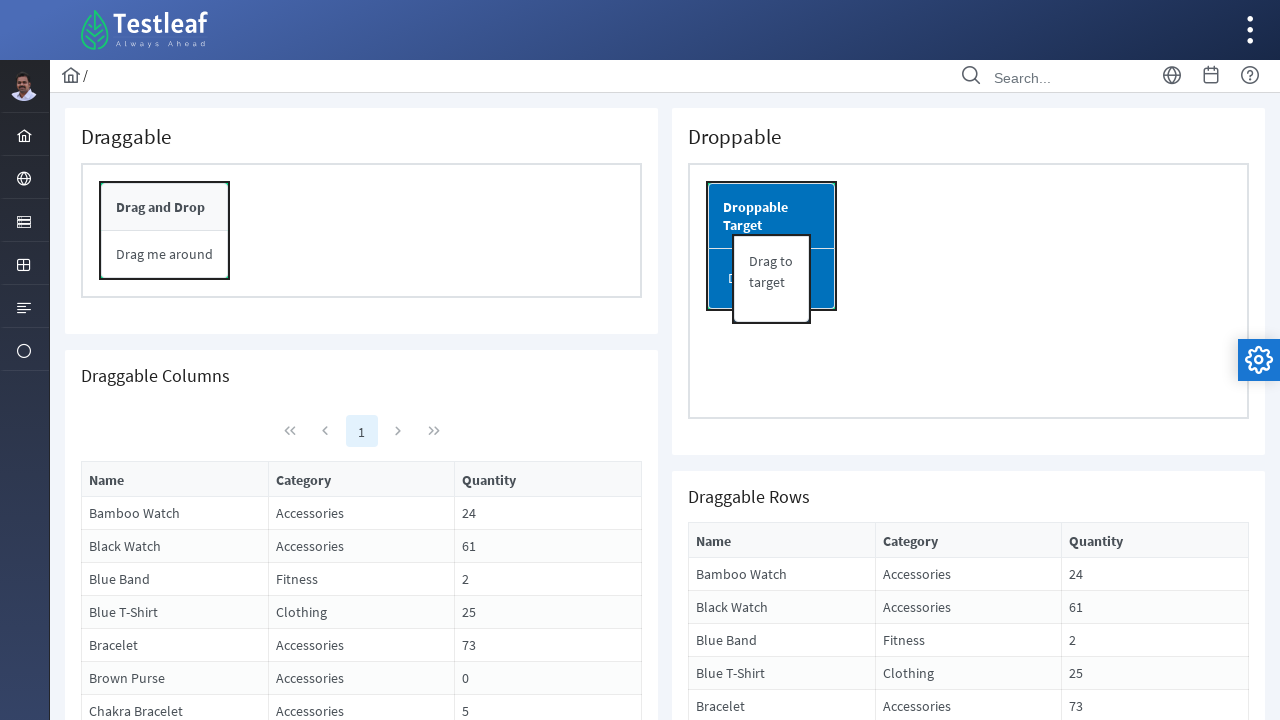

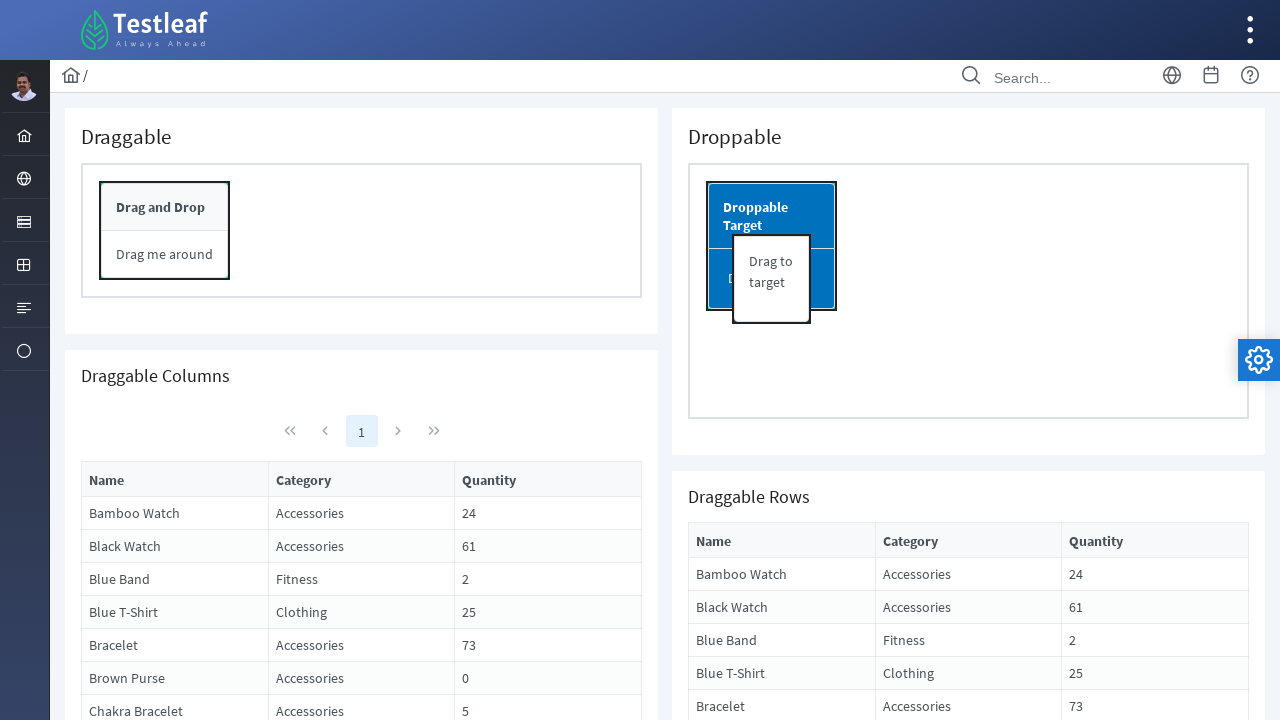